Tests calendar functionality by clicking on a date picker input field to open the calendar widget

Starting URL: https://www.hyrtutorials.com/p/calendar-practice.html

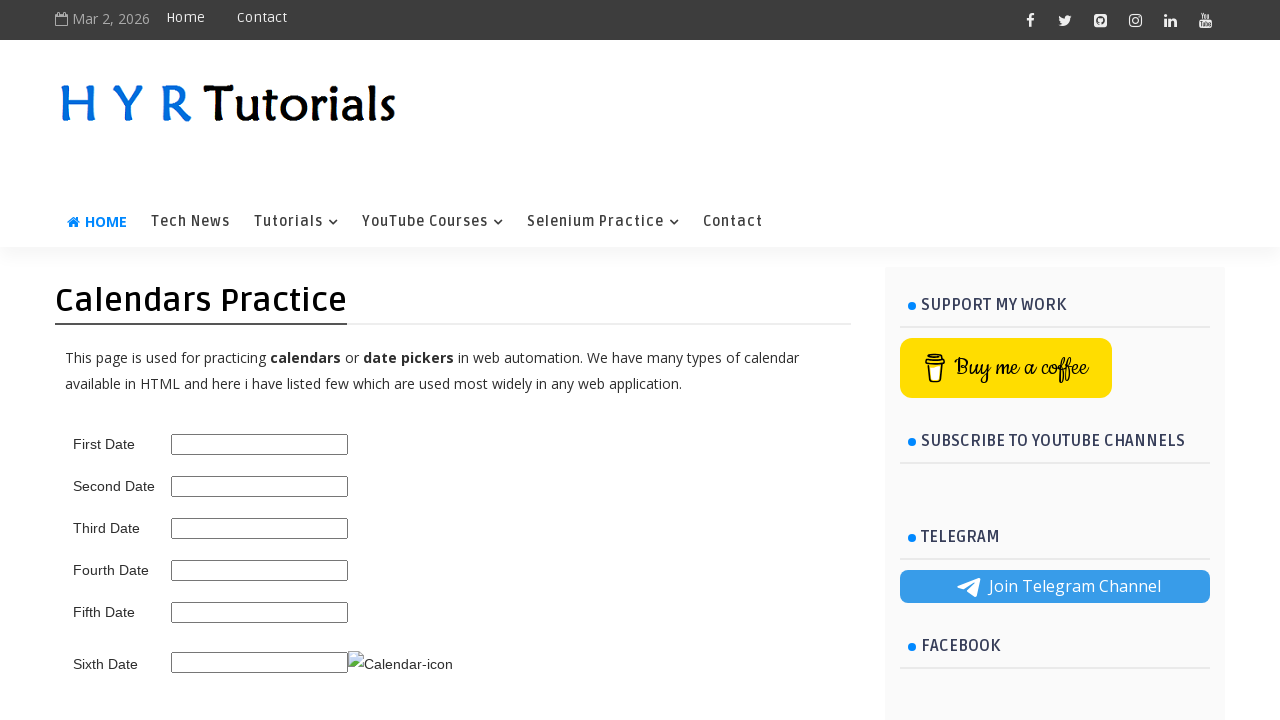

Navigated to calendar practice page
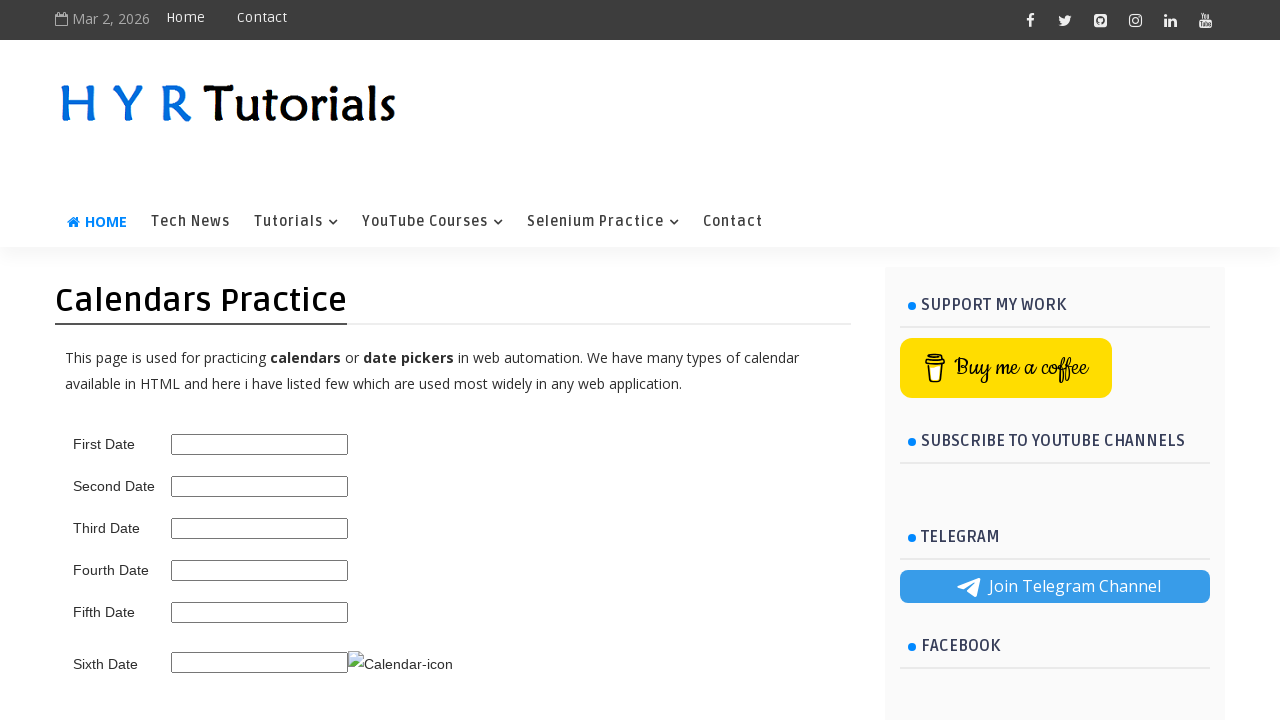

Clicked on first date picker input to open calendar widget at (260, 444) on input#first_date_picker
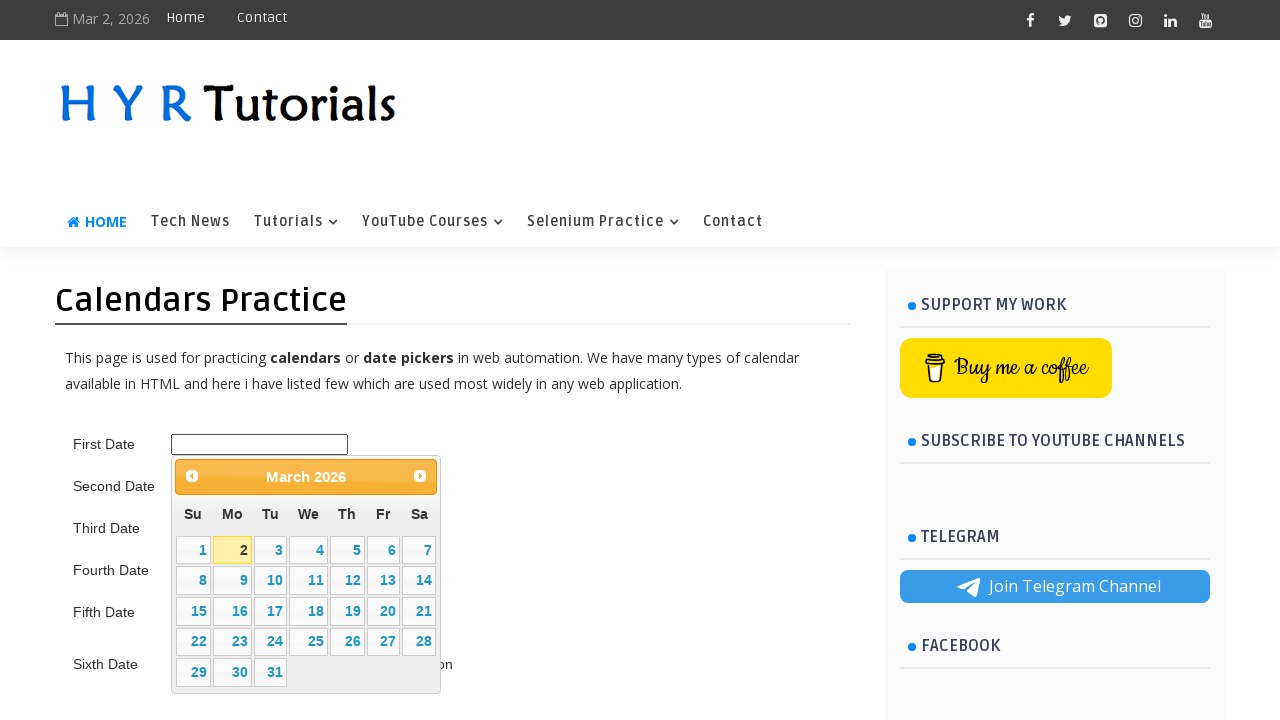

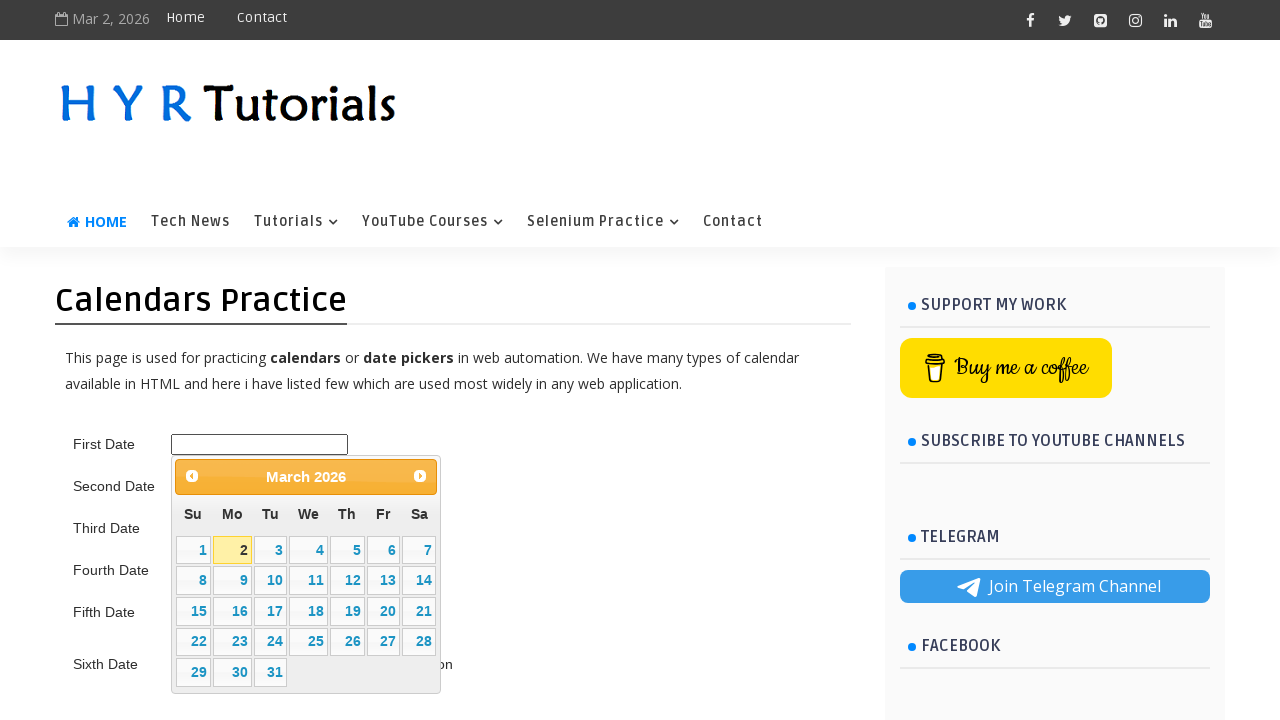